Tests a wait scenario by waiting for a verify button to become clickable, clicking it, and verifying the success message appears

Starting URL: http://suninjuly.github.io/wait2.html

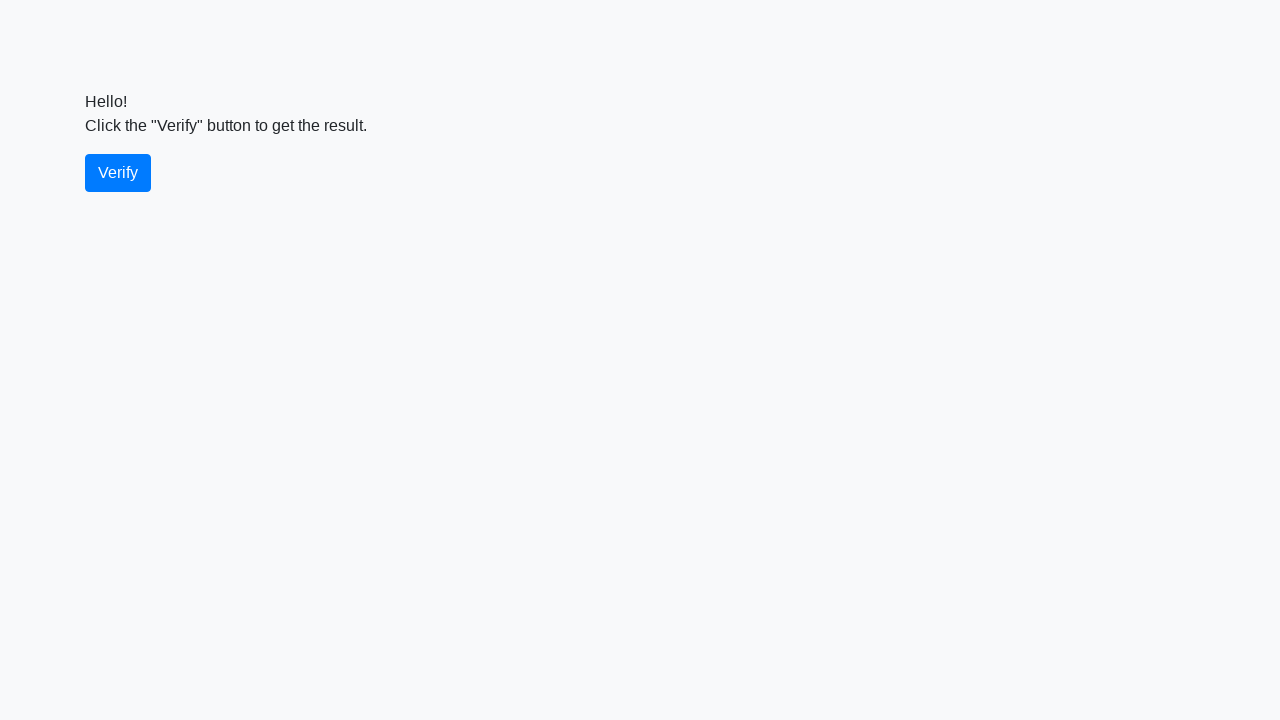

Waited for verify button to become visible
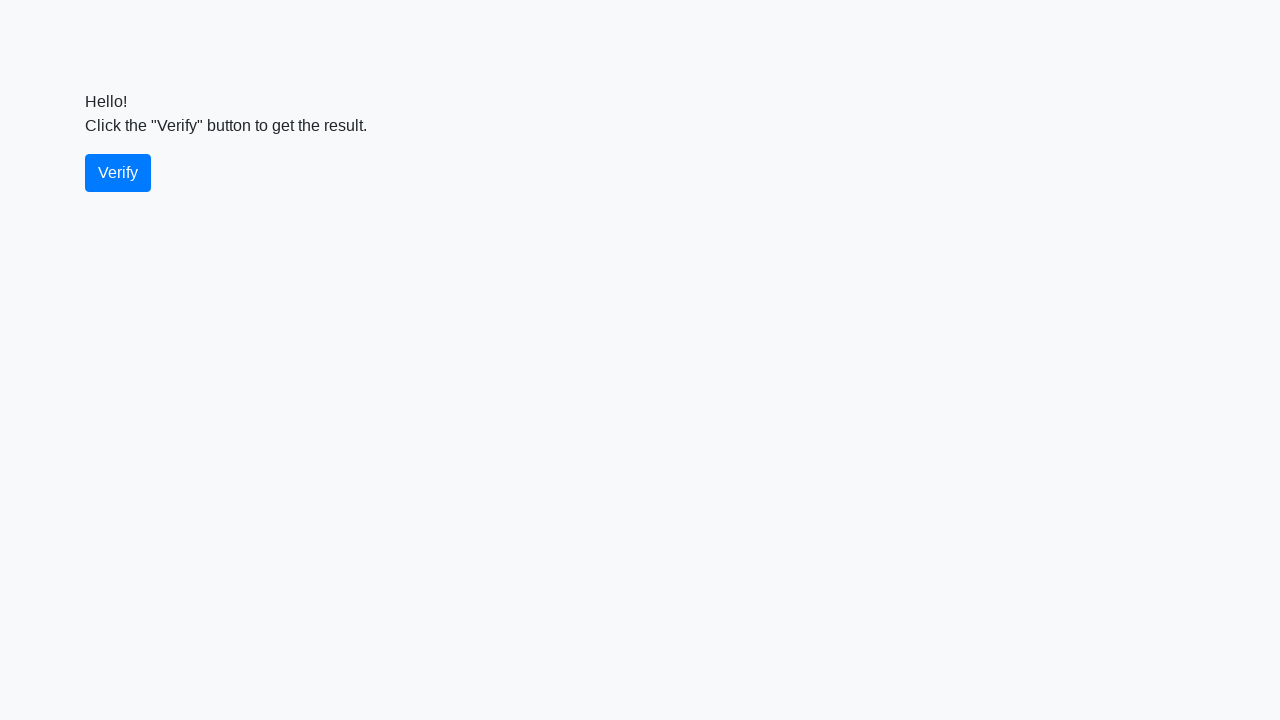

Clicked the verify button at (118, 173) on #verify
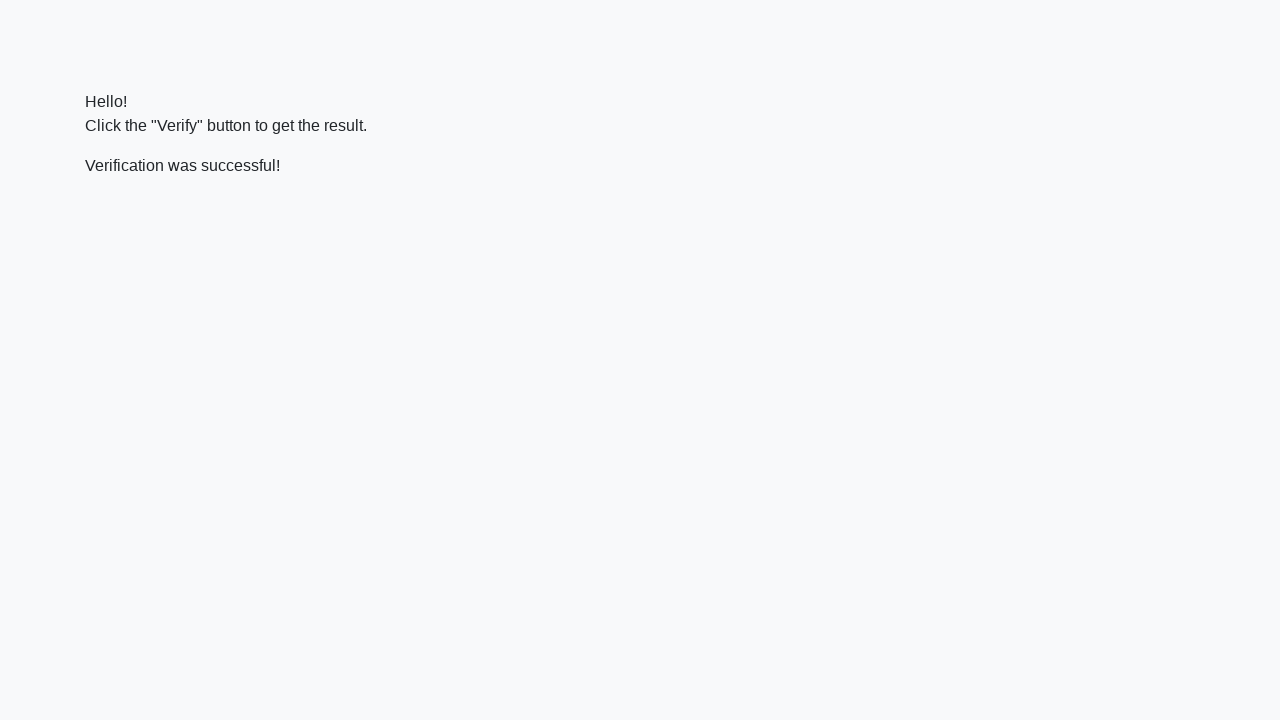

Located verify message element
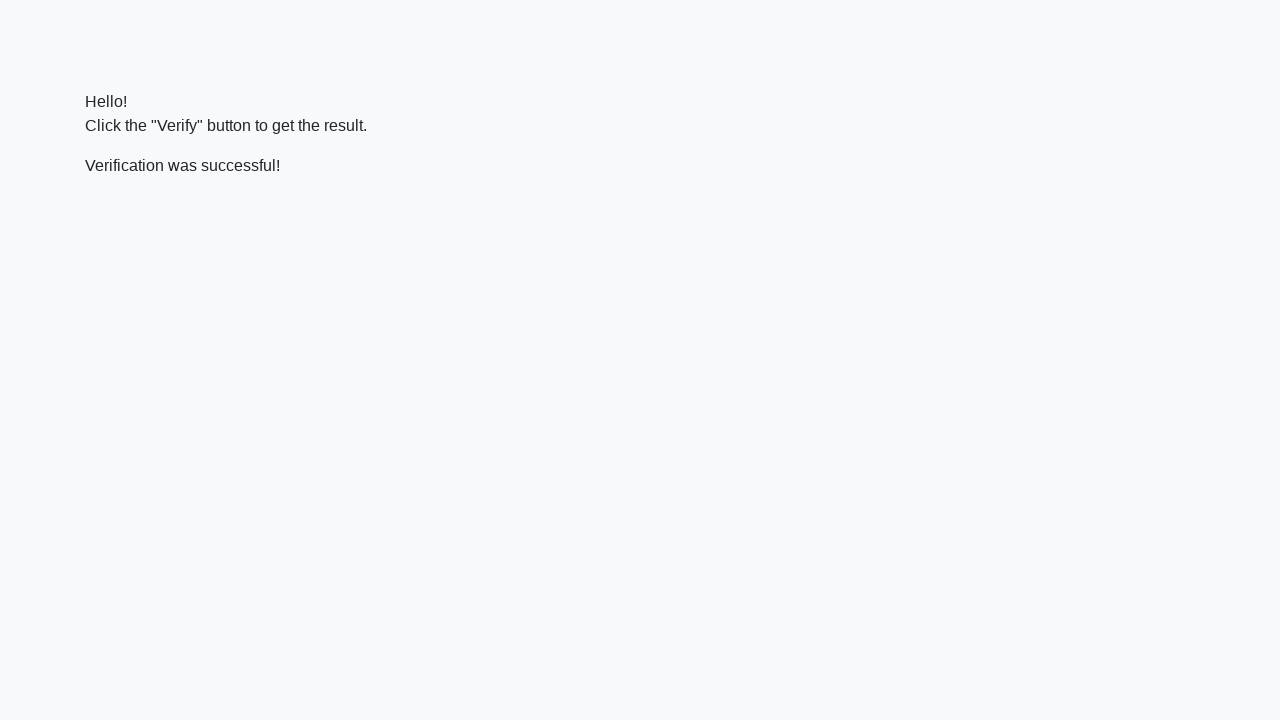

Waited for success message to become visible
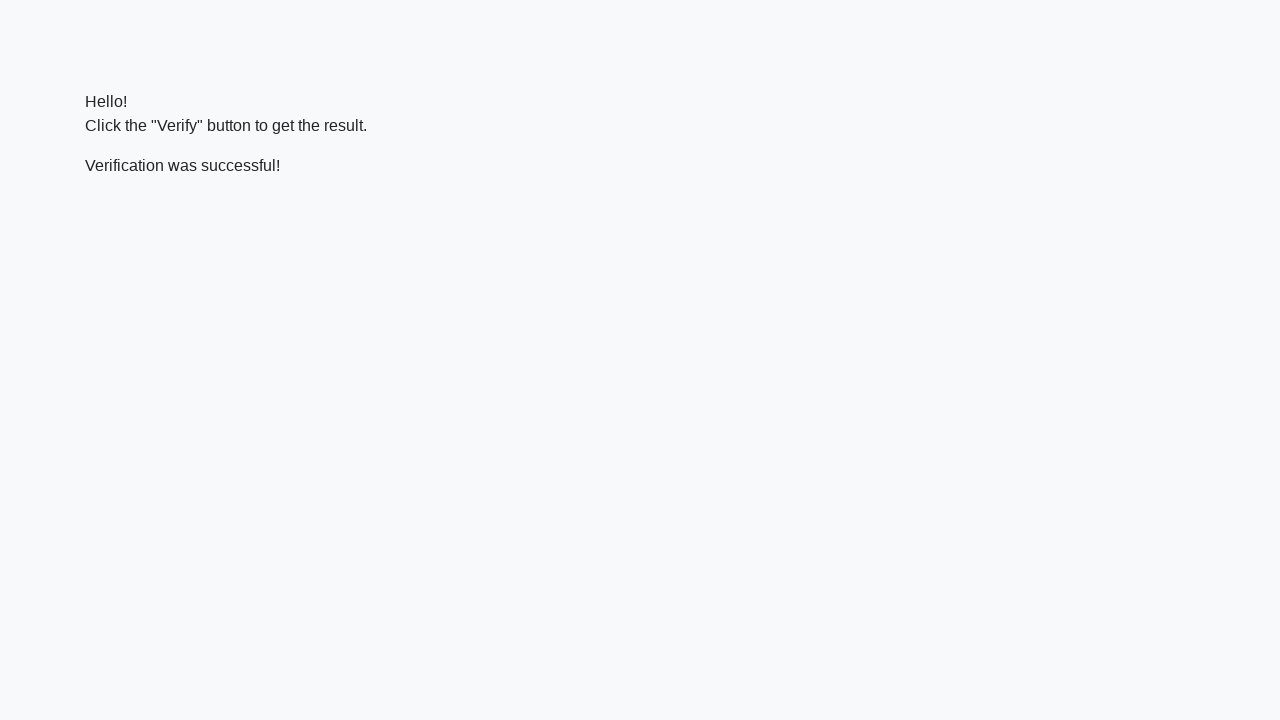

Verified that success message contains 'successful'
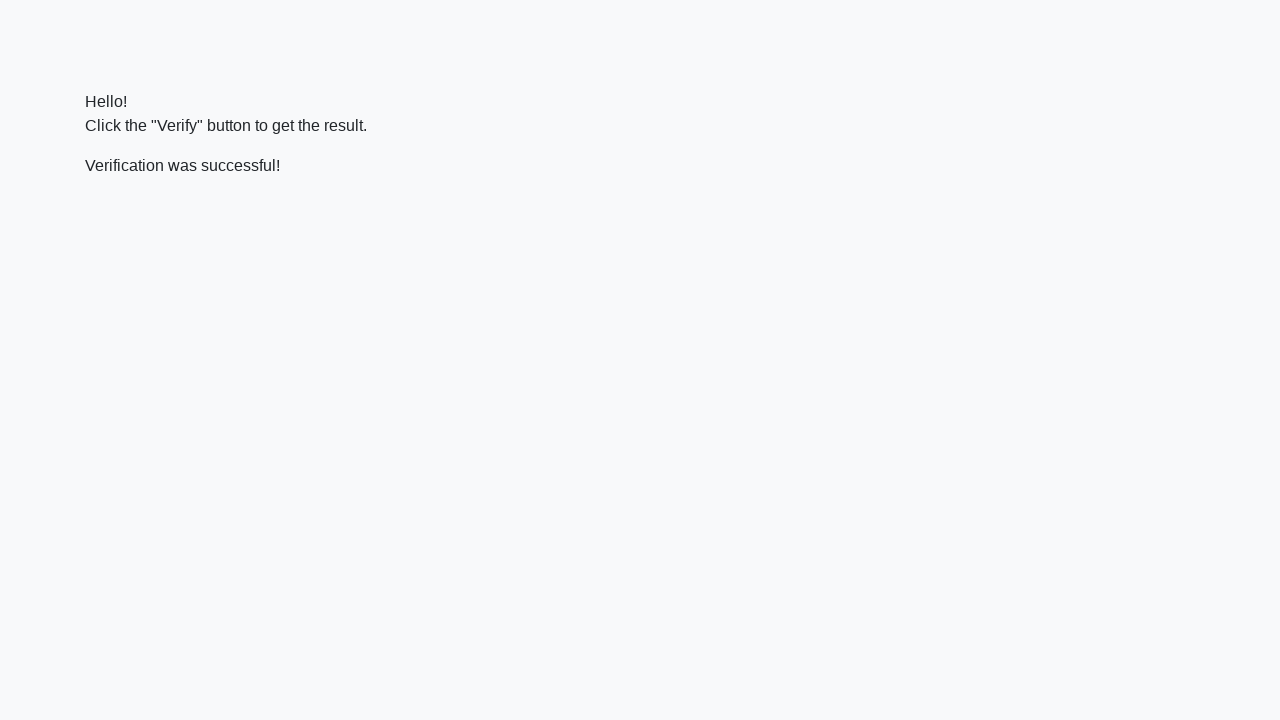

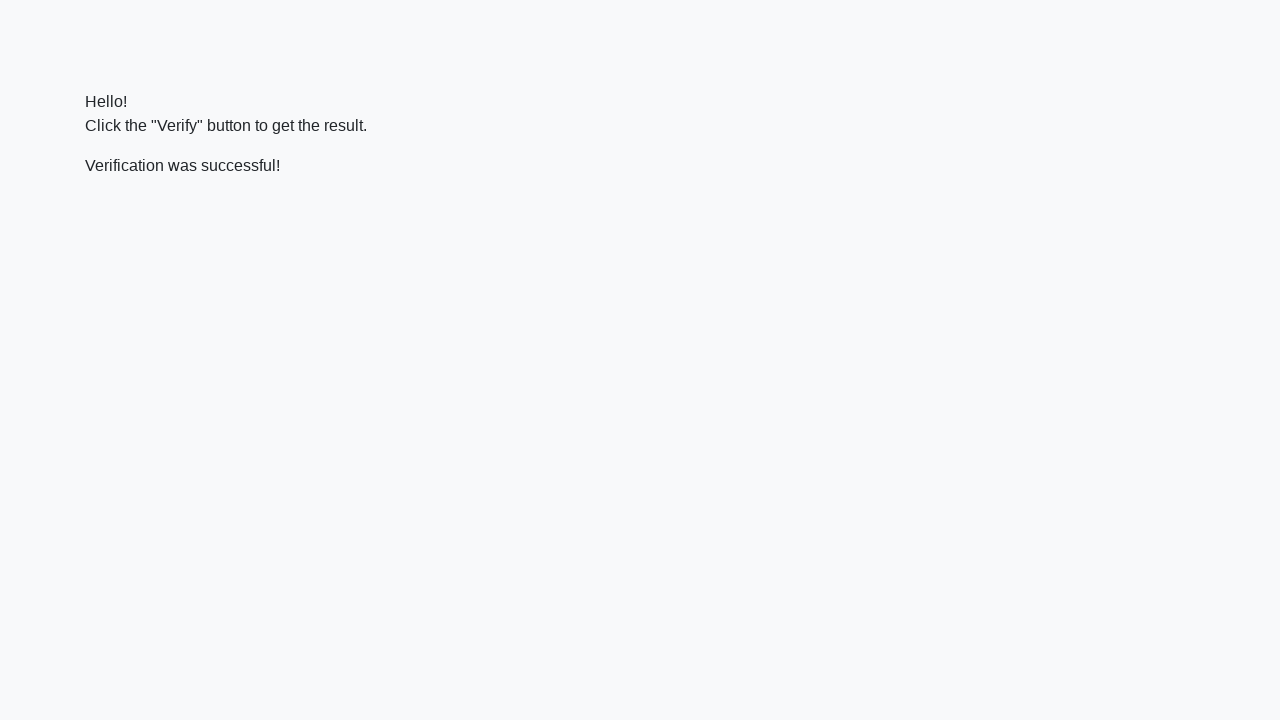